Tests static dropdown selection using different selection methods (by index, visible text, and value) on a currency dropdown

Starting URL: https://rahulshettyacademy.com/dropdownsPractise/

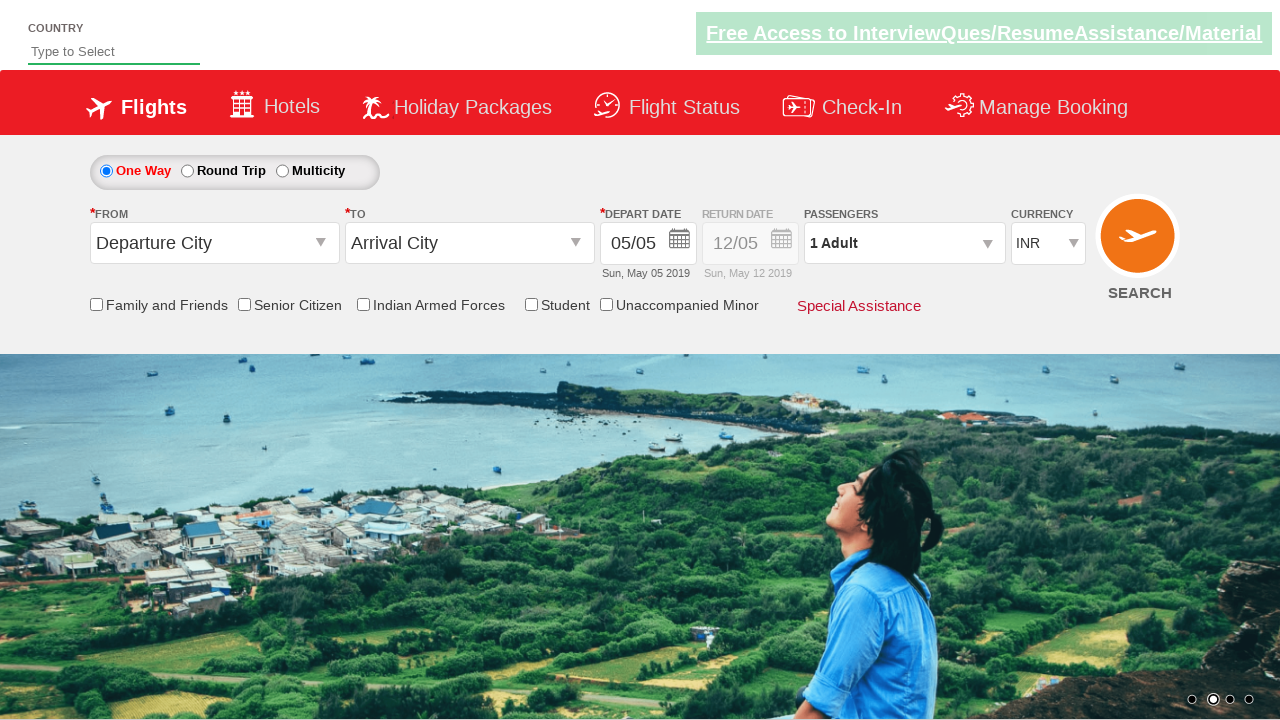

Selected currency dropdown option at index 3 (INR) on #ctl00_mainContent_DropDownListCurrency
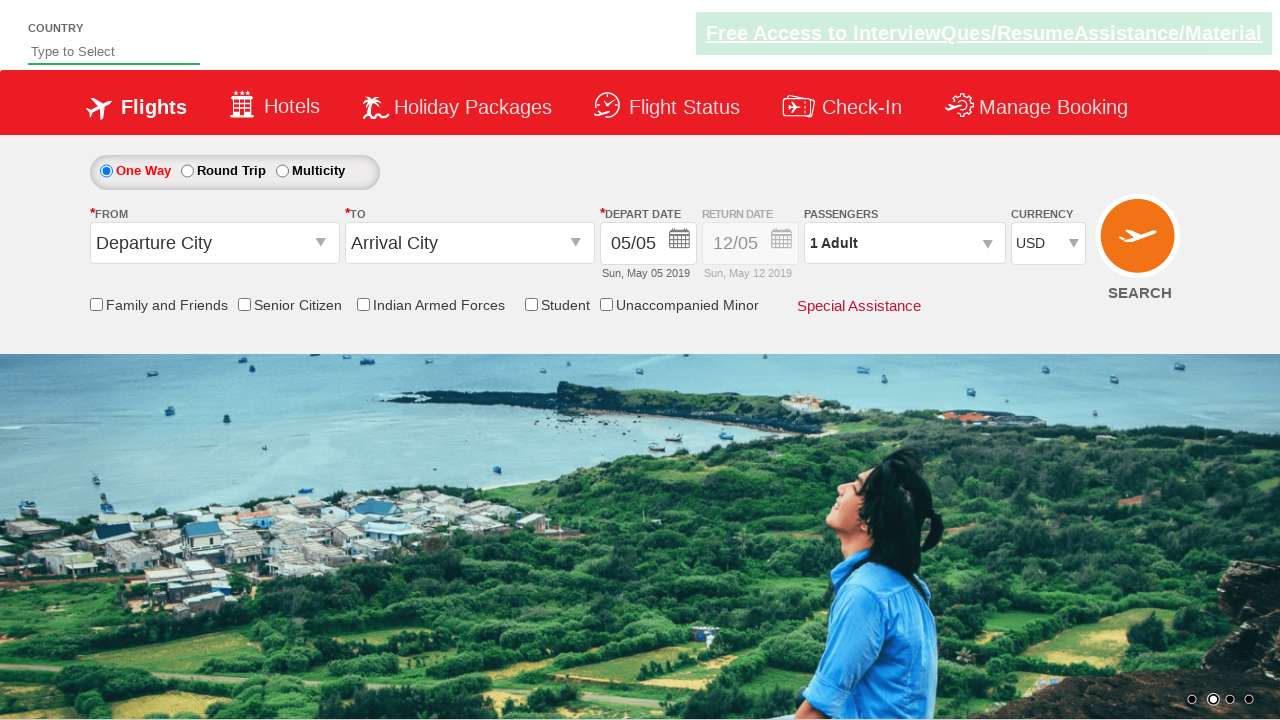

Selected currency dropdown option by visible text 'AED' on #ctl00_mainContent_DropDownListCurrency
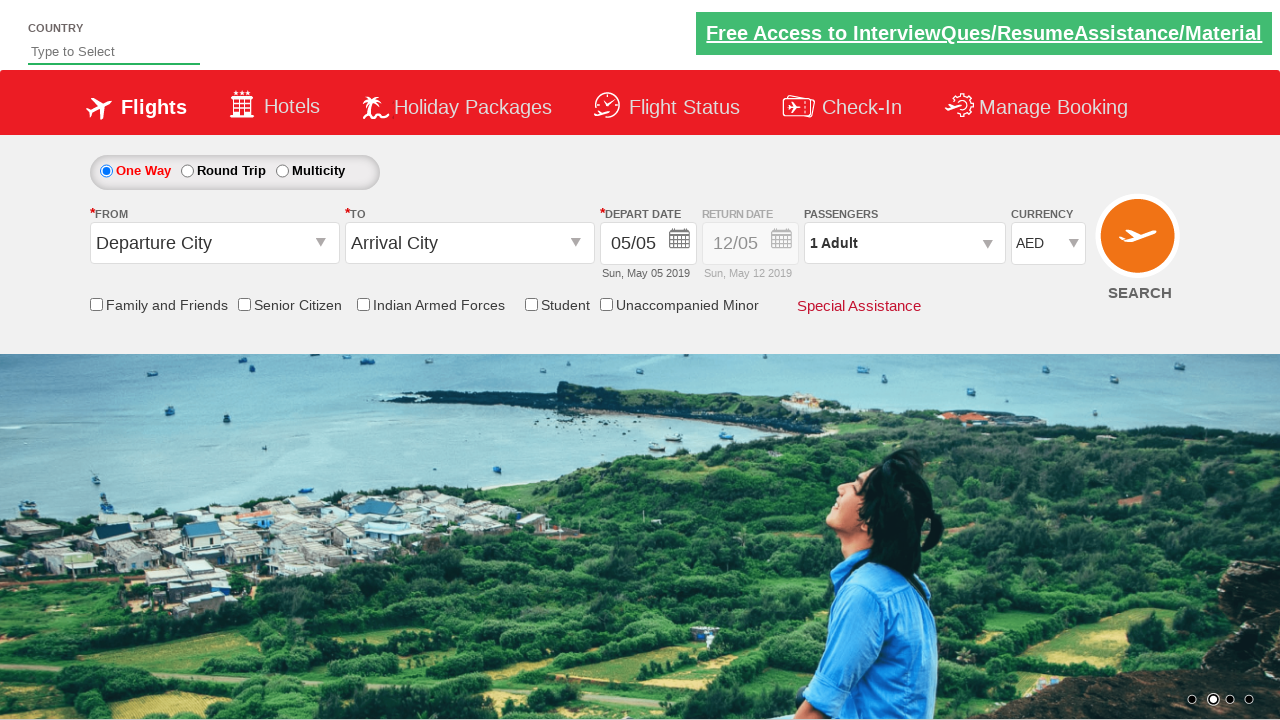

Selected currency dropdown option by value 'INR' on #ctl00_mainContent_DropDownListCurrency
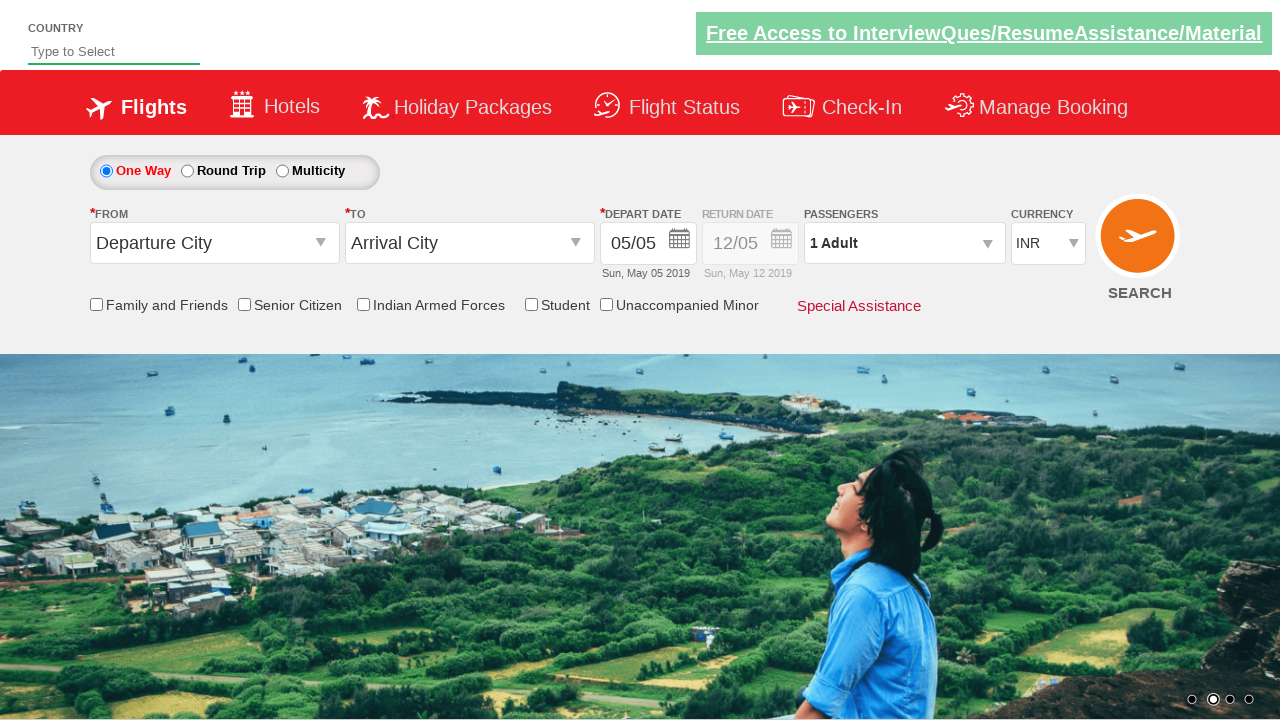

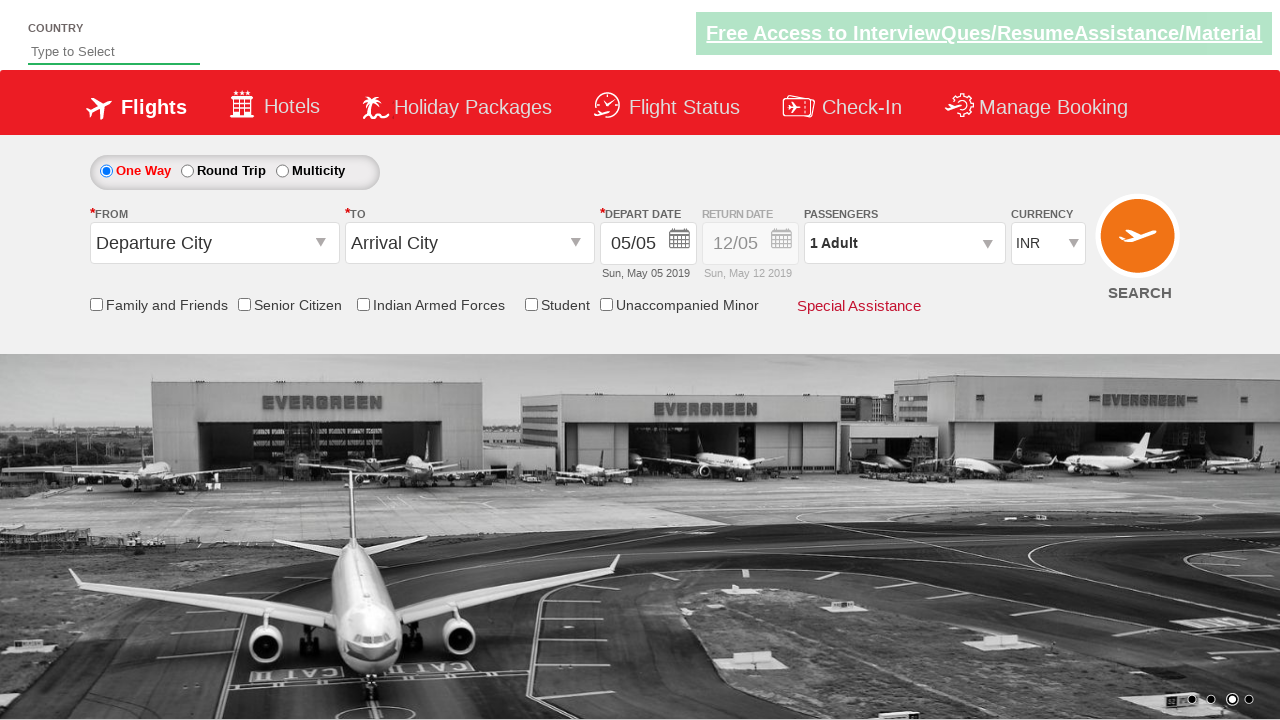